Navigates to a football statistics page and clicks the "All matches" button to display all match data in a table.

Starting URL: https://www.adamchoi.co.uk/overs/detailed

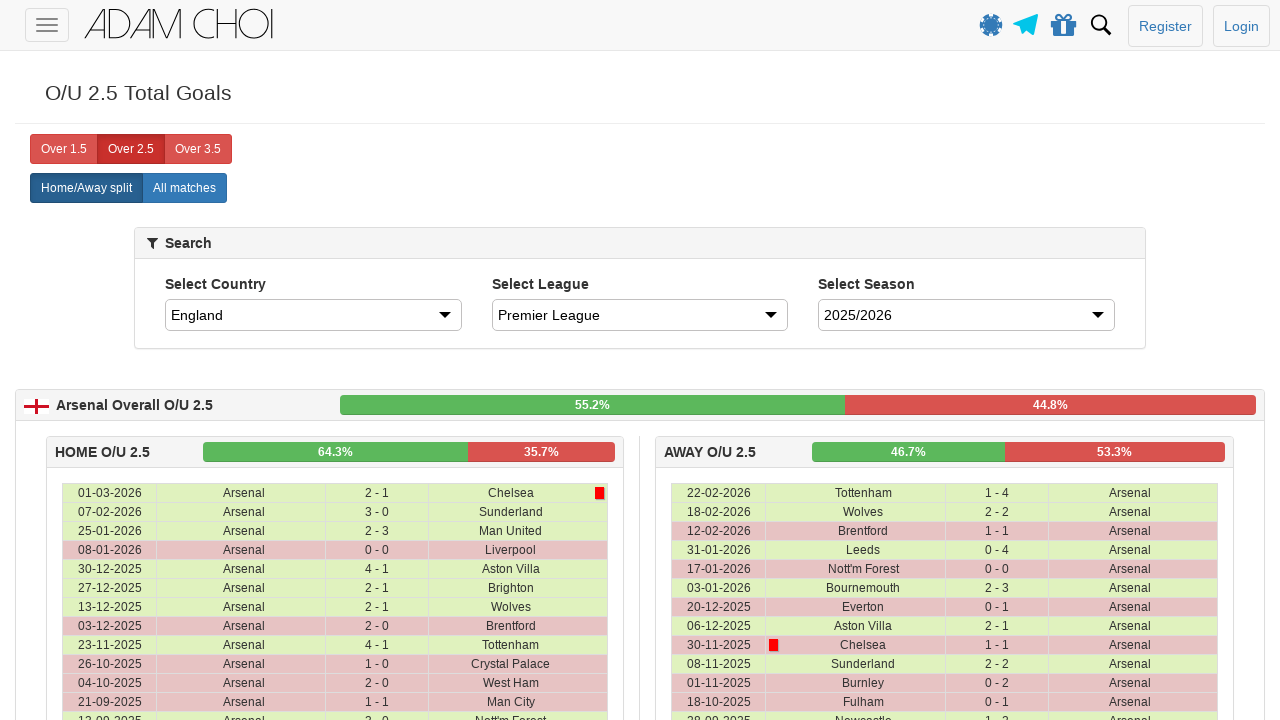

Waited for page to load with networkidle state
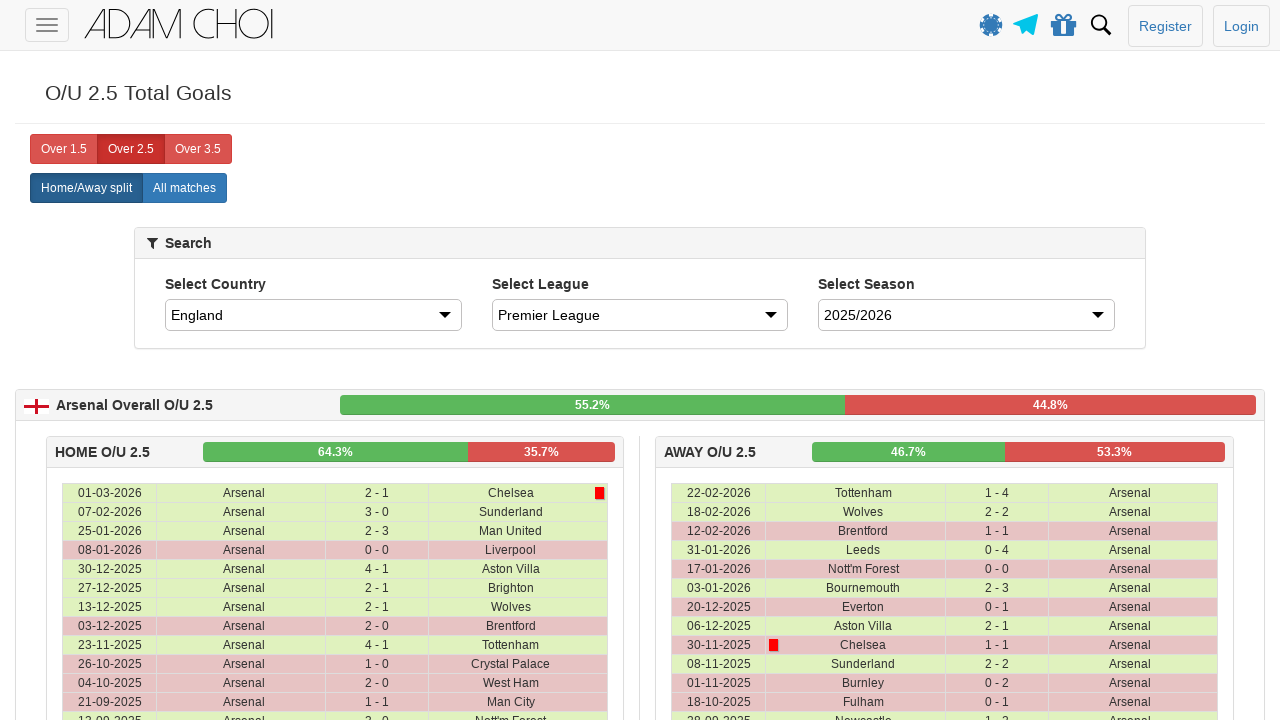

Clicked the 'All matches' button to display all match data at (184, 188) on xpath=//label[@analytics-event="All matches"]
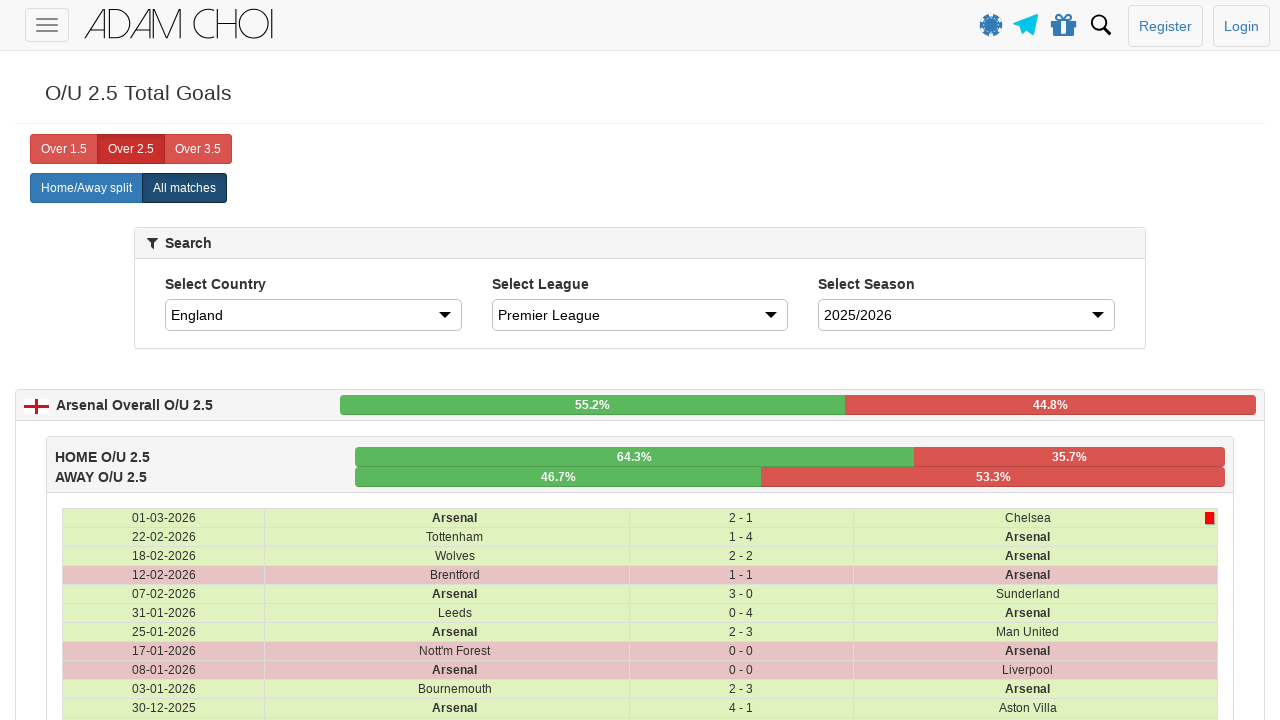

Match data table loaded with all rows visible
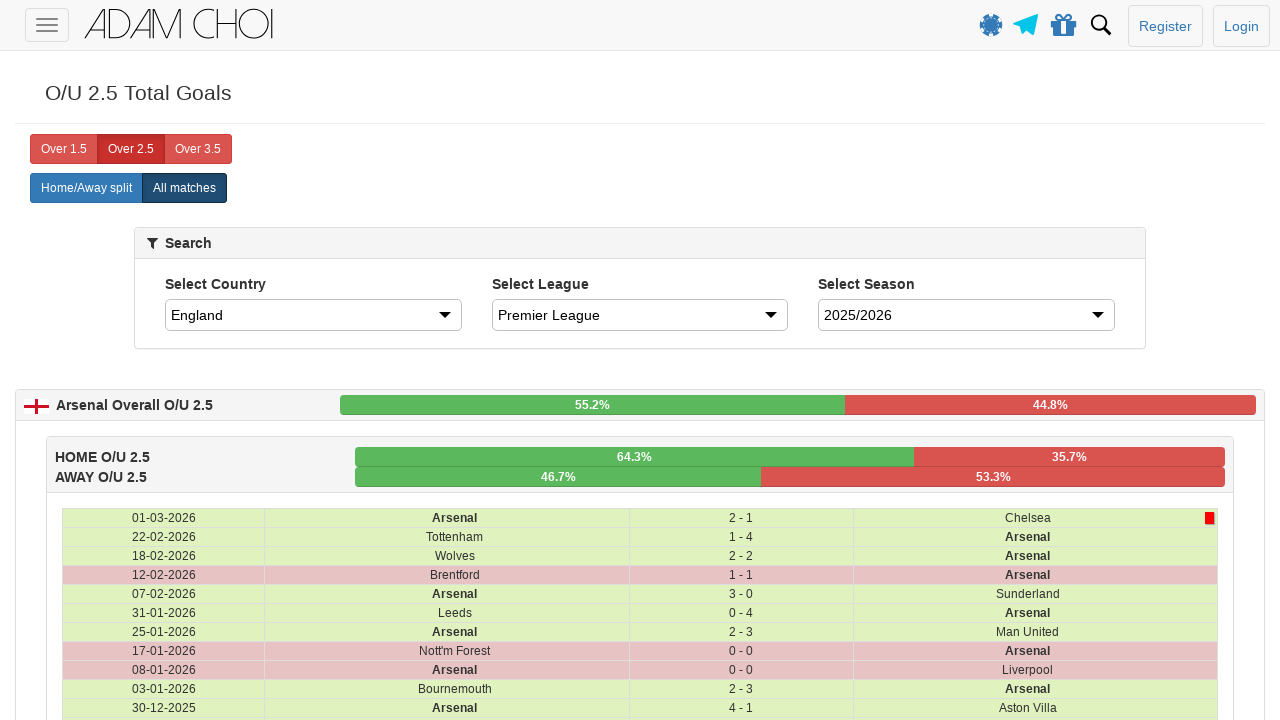

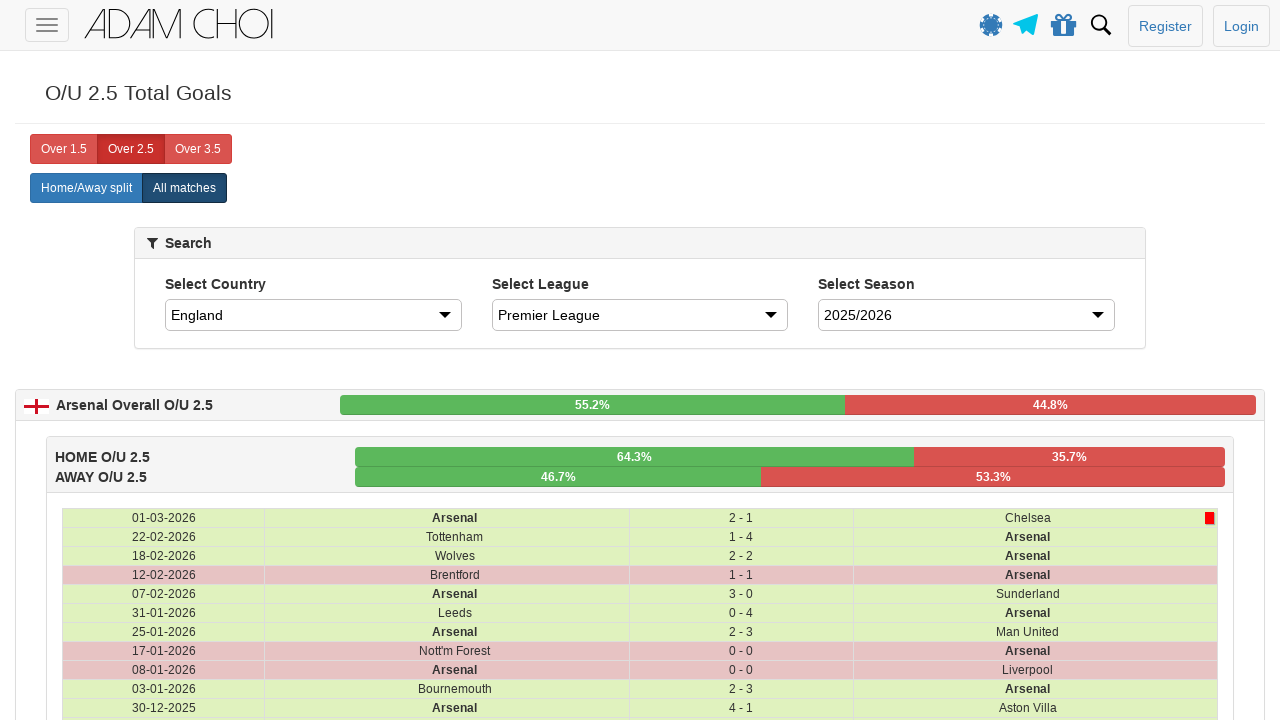